Tests the contact form functionality by navigating to the Contact Us page, filling in name, email, and message fields, and submitting the form.

Starting URL: https://shopdemo-alex-hot.koyeb.app/

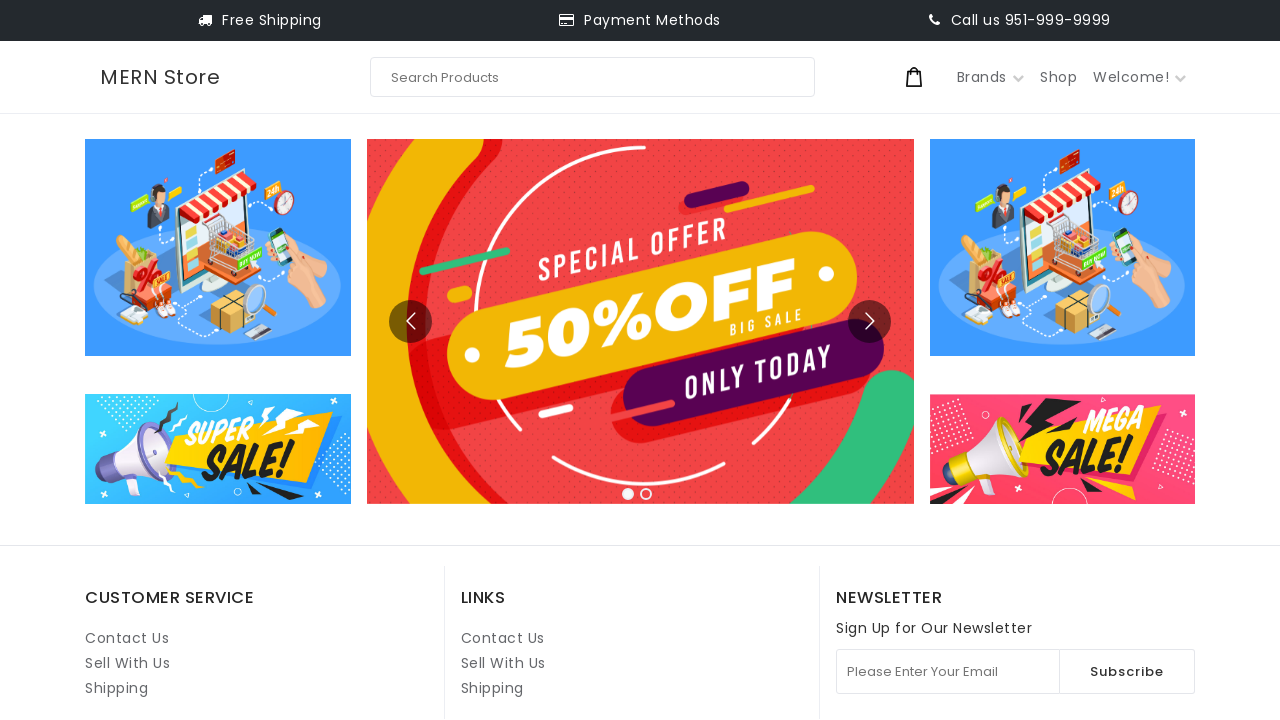

Clicked on Contact Us link at (503, 638) on internal:role=link[name="Contact Us"i] >> nth=1
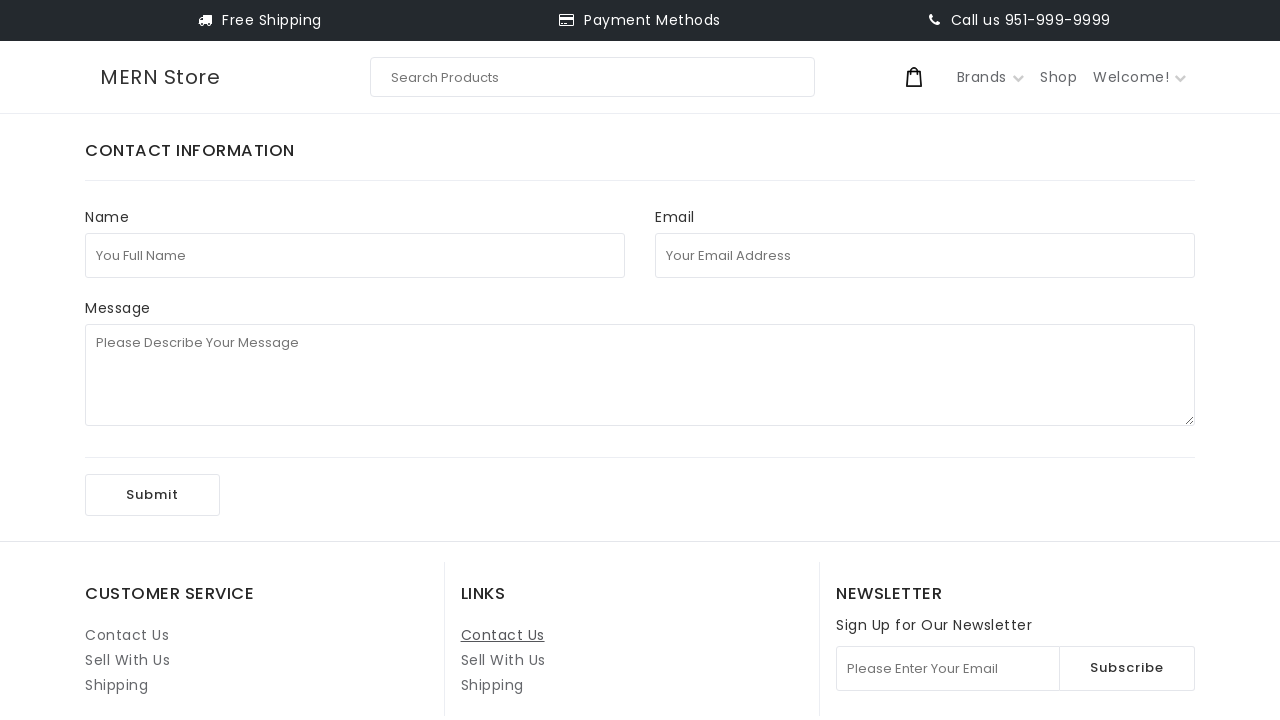

Clicked on full name field at (355, 255) on internal:attr=[placeholder="You Full Name"i]
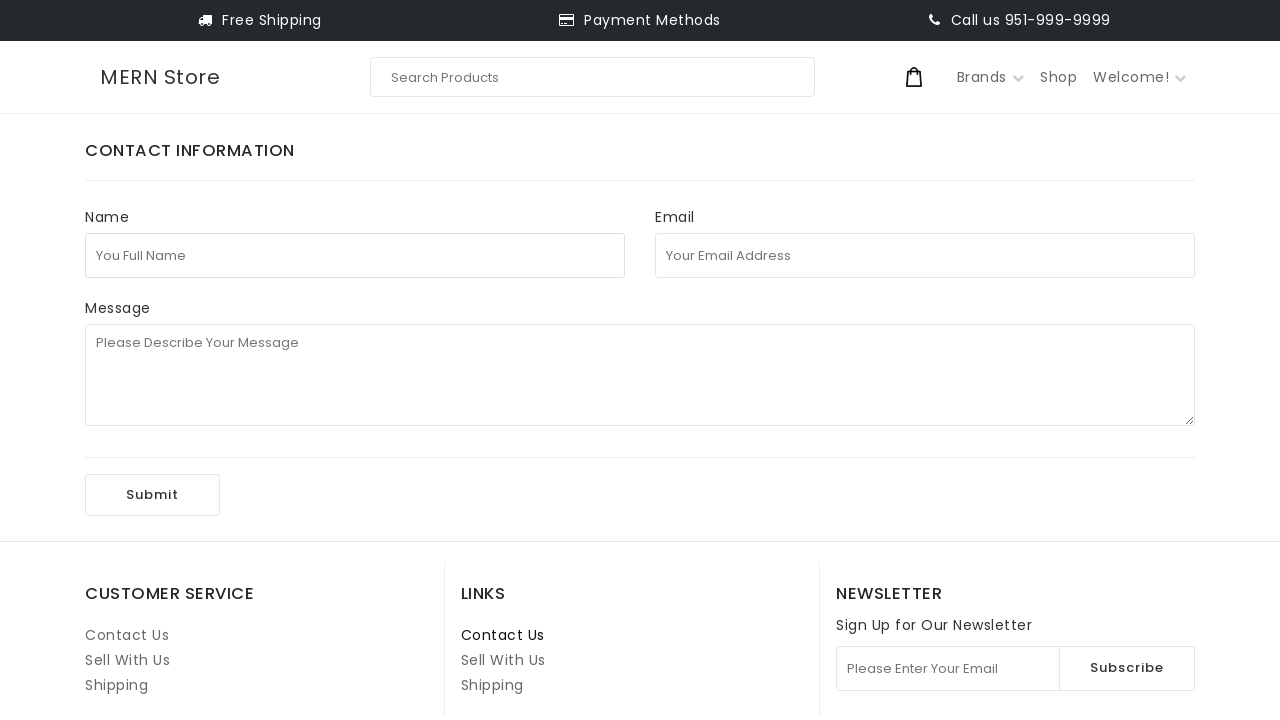

Filled full name field with 'John Anderson' on internal:attr=[placeholder="You Full Name"i]
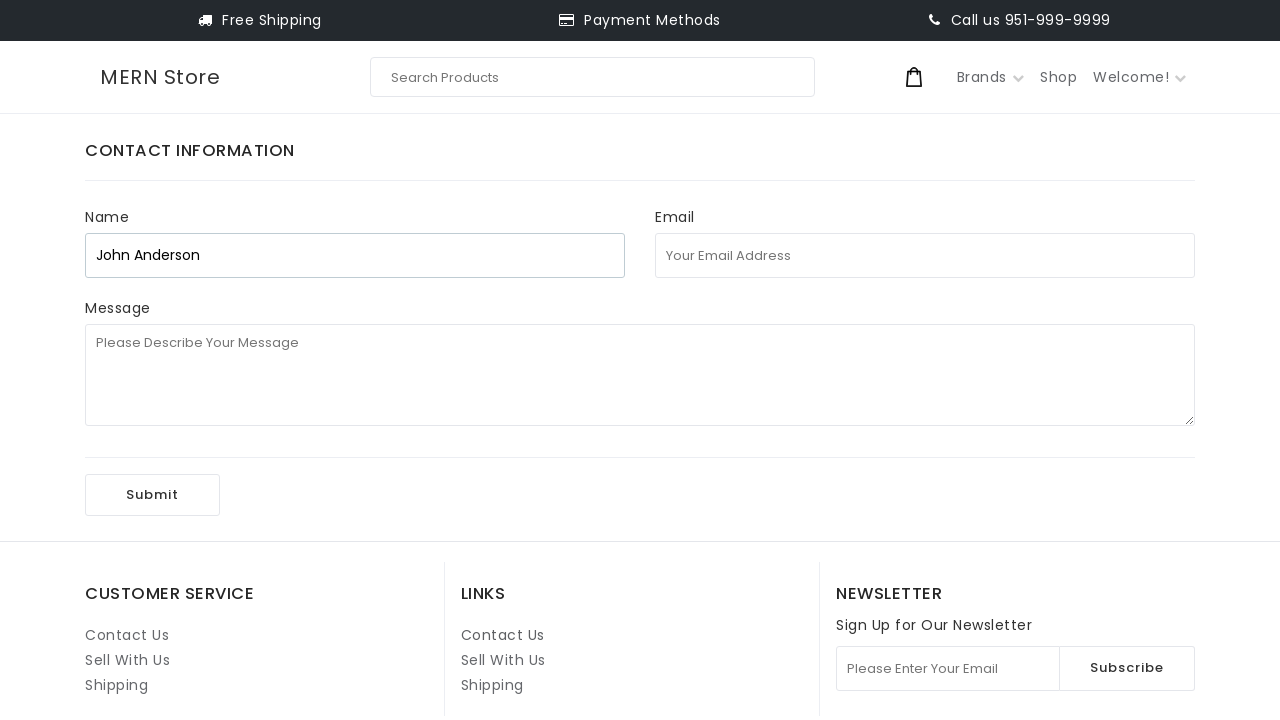

Clicked on email address field at (925, 255) on internal:attr=[placeholder="Your Email Address"i]
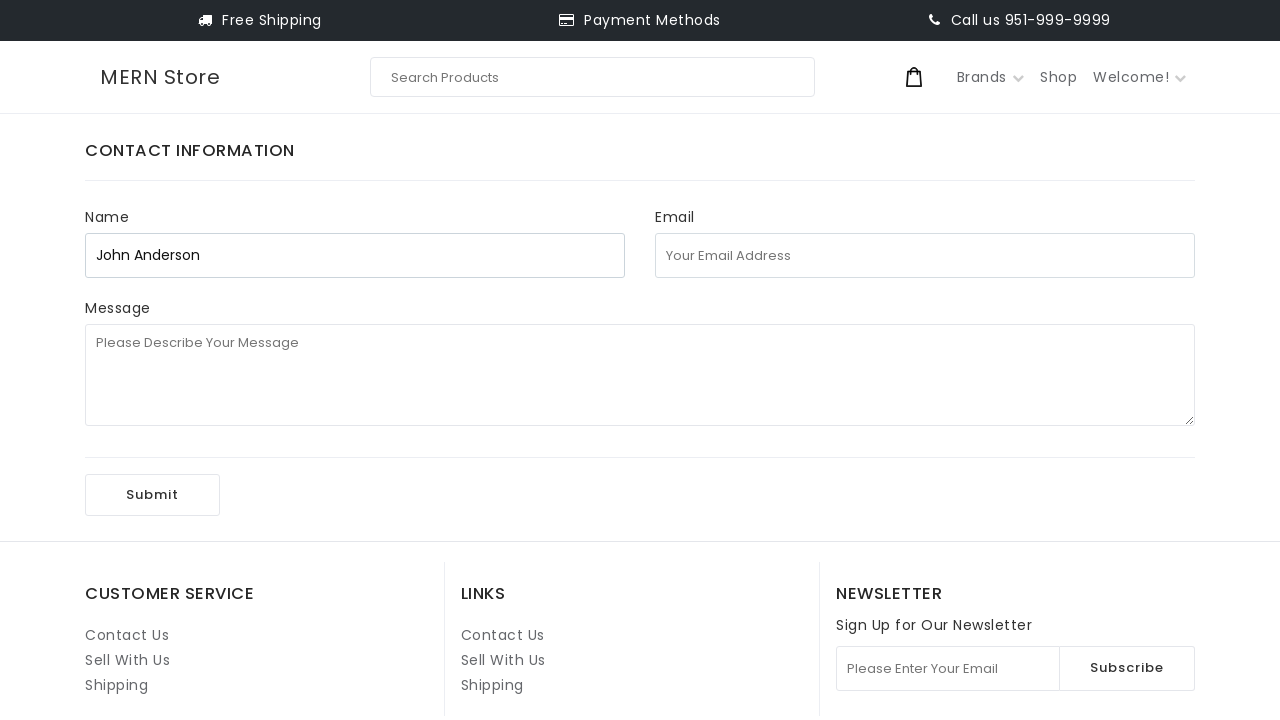

Filled email address field with 'john.anderson87@testmail.com' on internal:attr=[placeholder="Your Email Address"i]
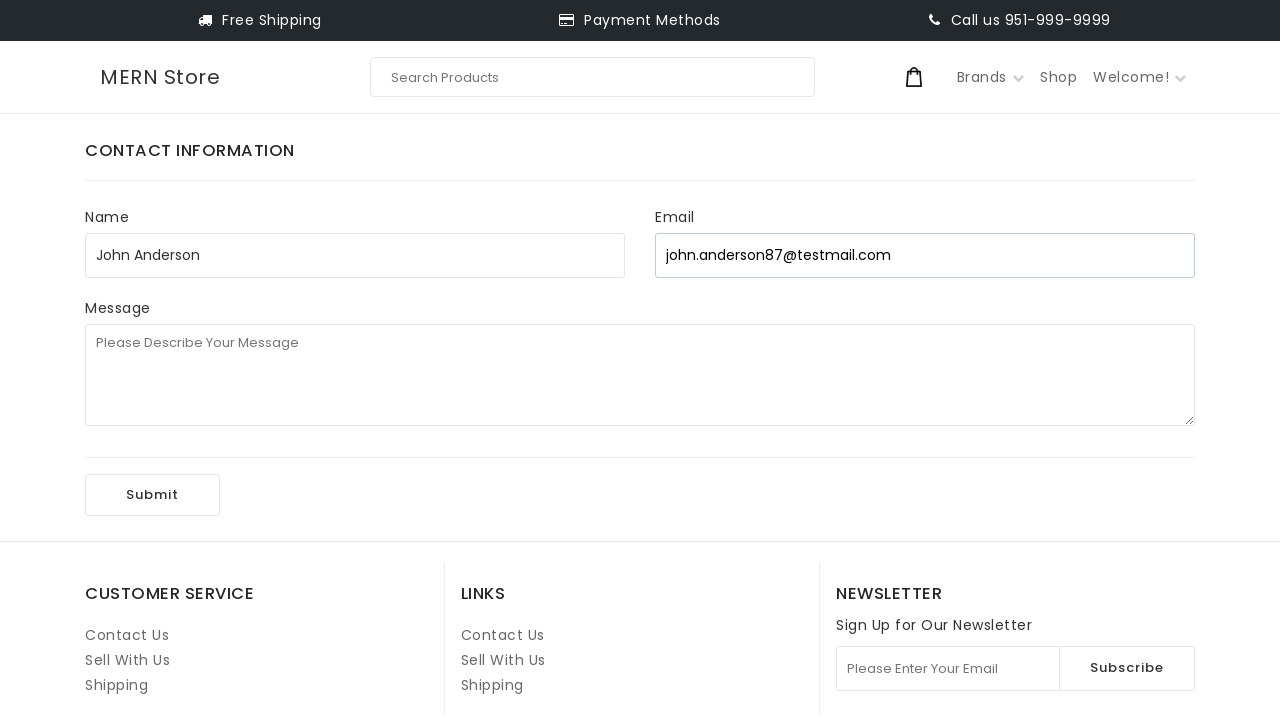

Clicked on message field at (640, 375) on internal:attr=[placeholder="Please Describe Your Message"i]
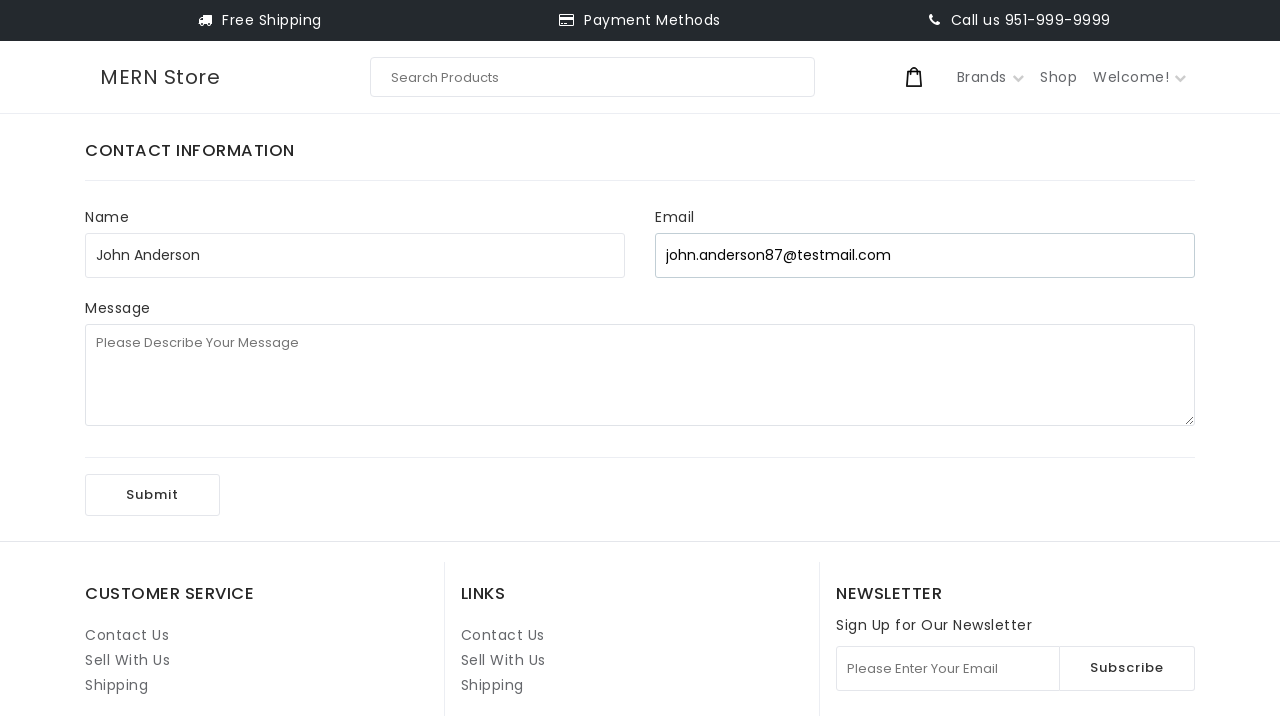

Filled message field with product and shipping inquiry on internal:attr=[placeholder="Please Describe Your Message"i]
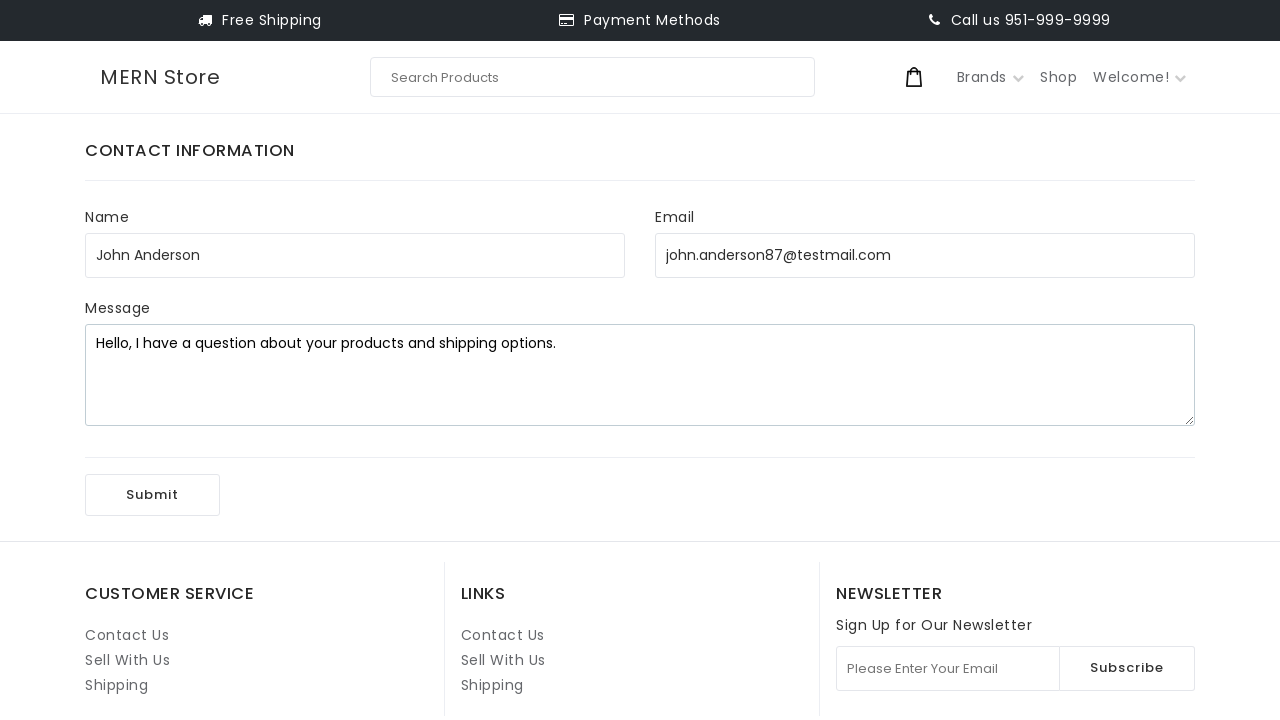

Clicked Submit button to send contact form at (152, 495) on internal:role=button[name="Submit"i]
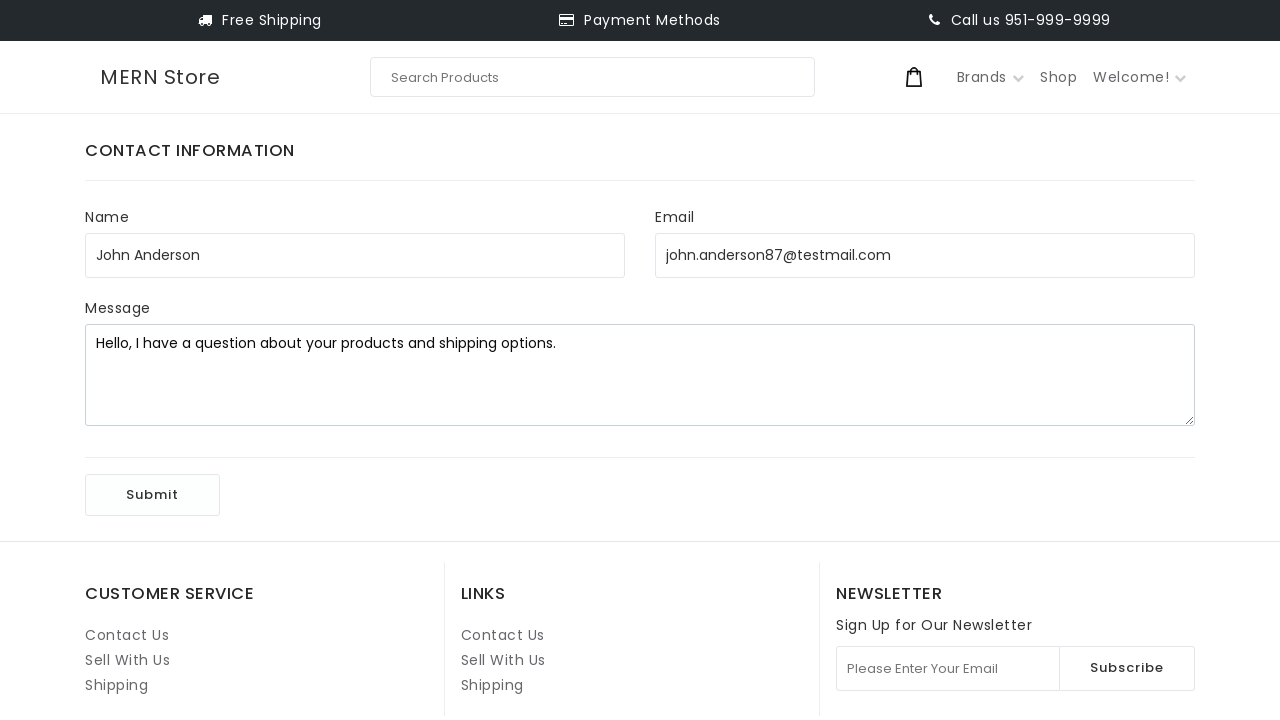

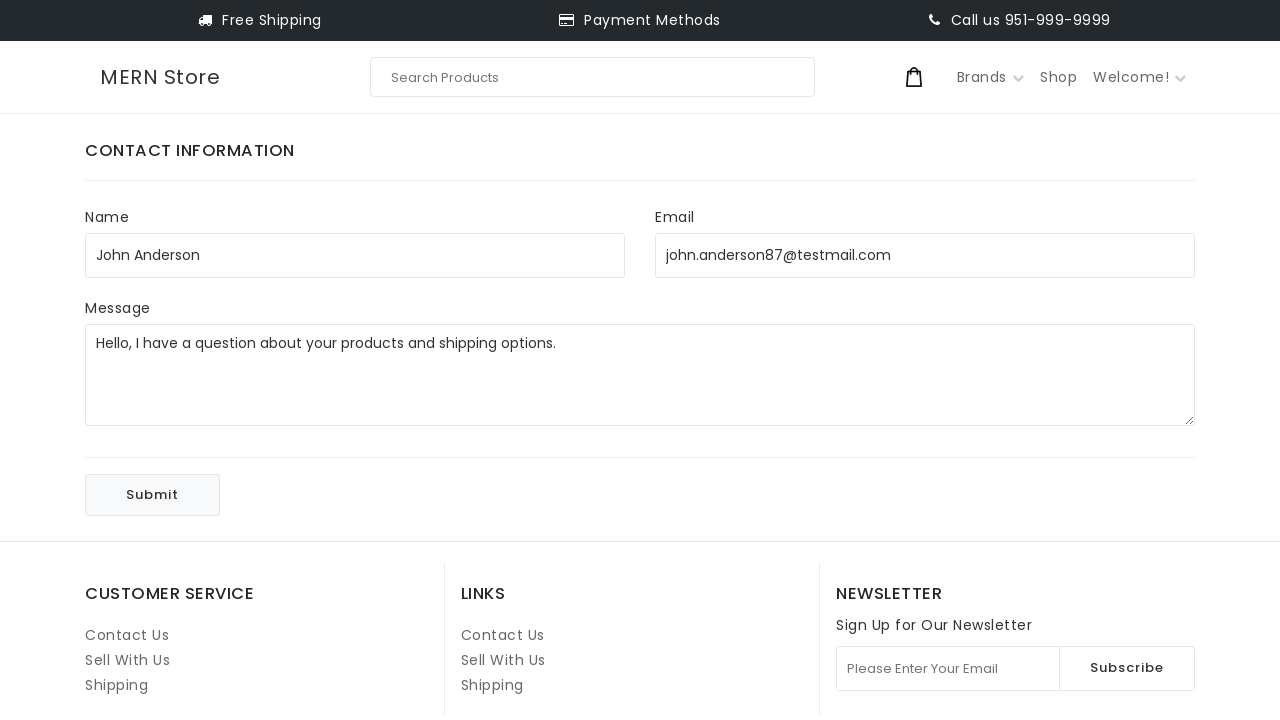